Performs mouse hover actions over user avatar images to trigger hover effects

Starting URL: https://the-internet.herokuapp.com/hovers

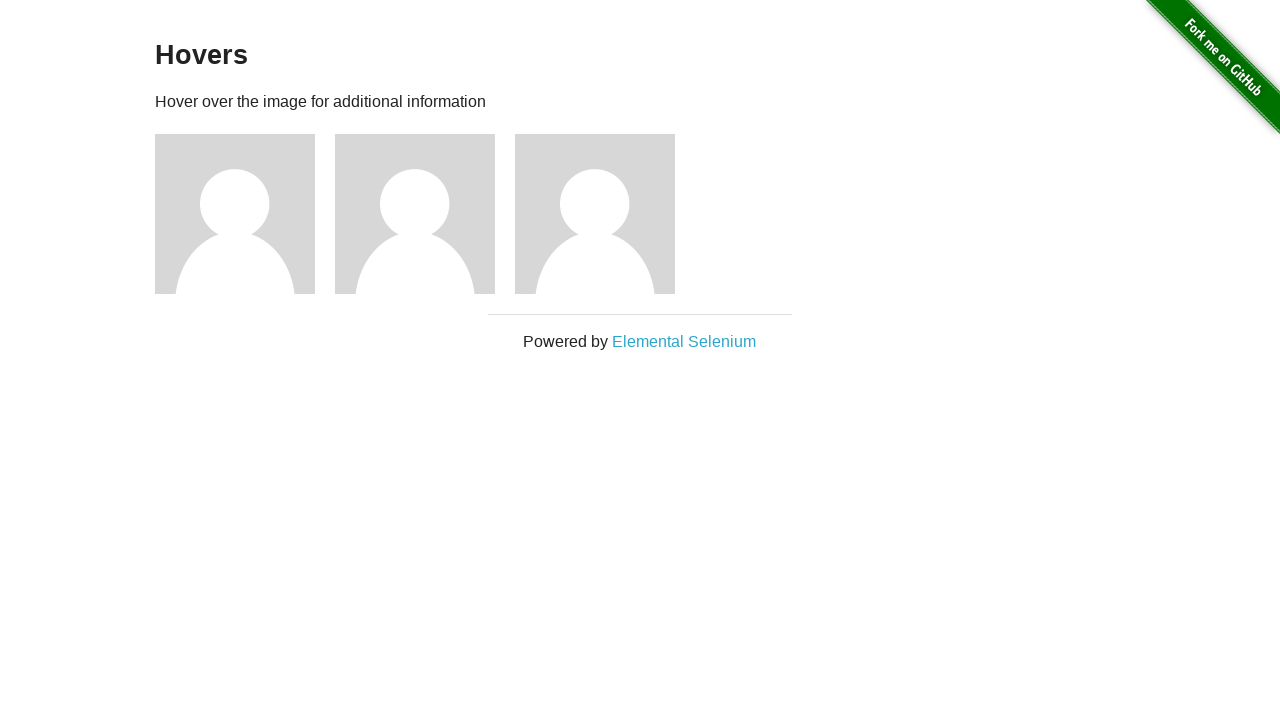

Hovered over first user avatar to trigger hover effect at (235, 214) on (//img[@alt='User Avatar'])[1]
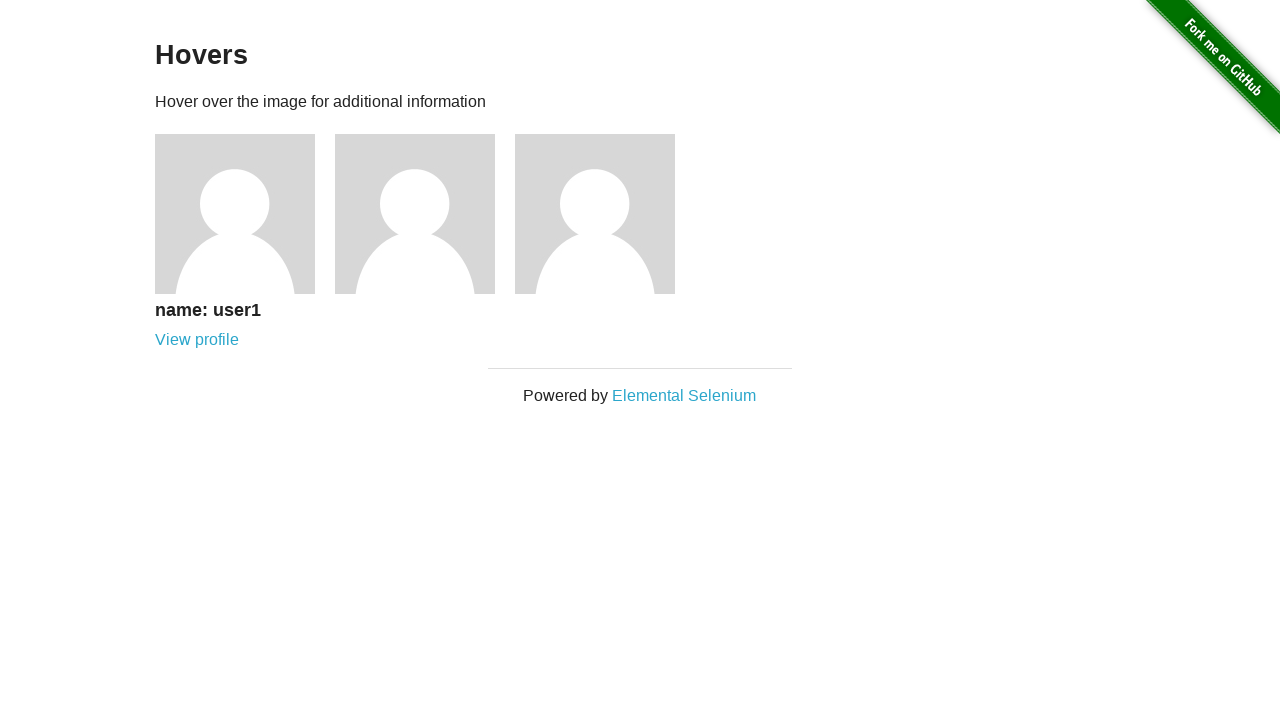

Hovered over second user avatar to trigger hover effect at (415, 214) on (//img[@alt='User Avatar'])[2]
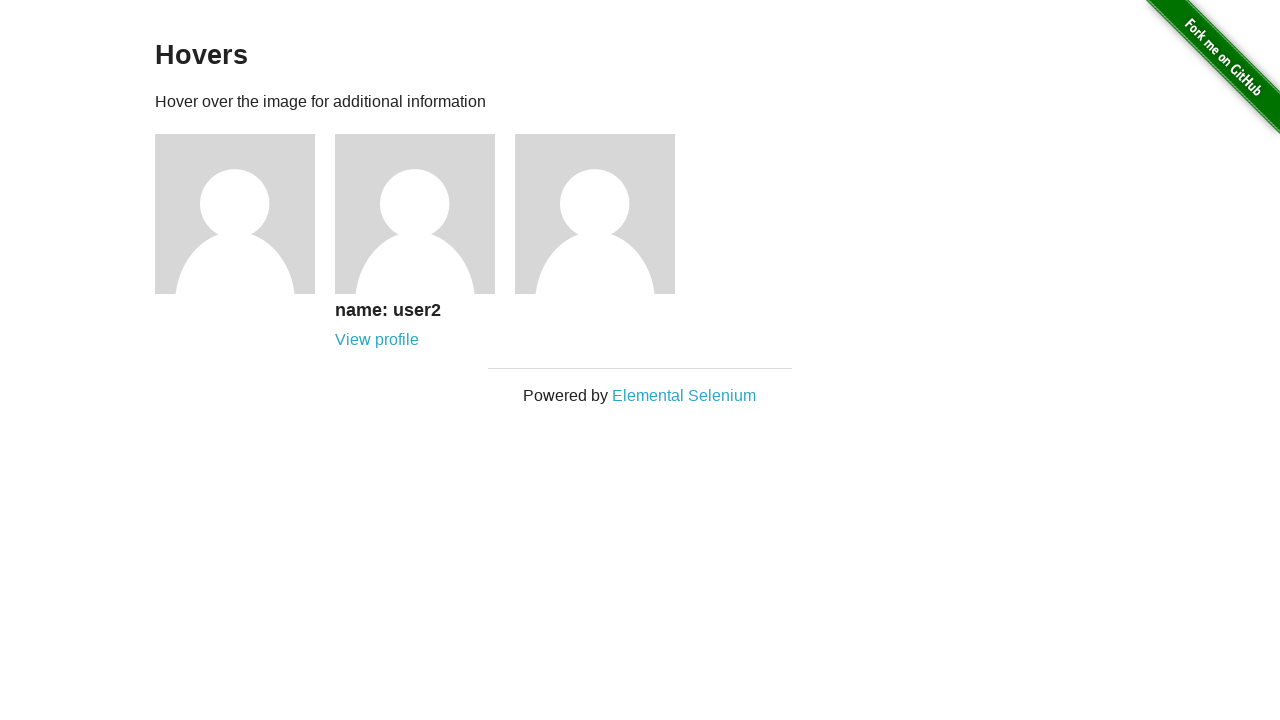

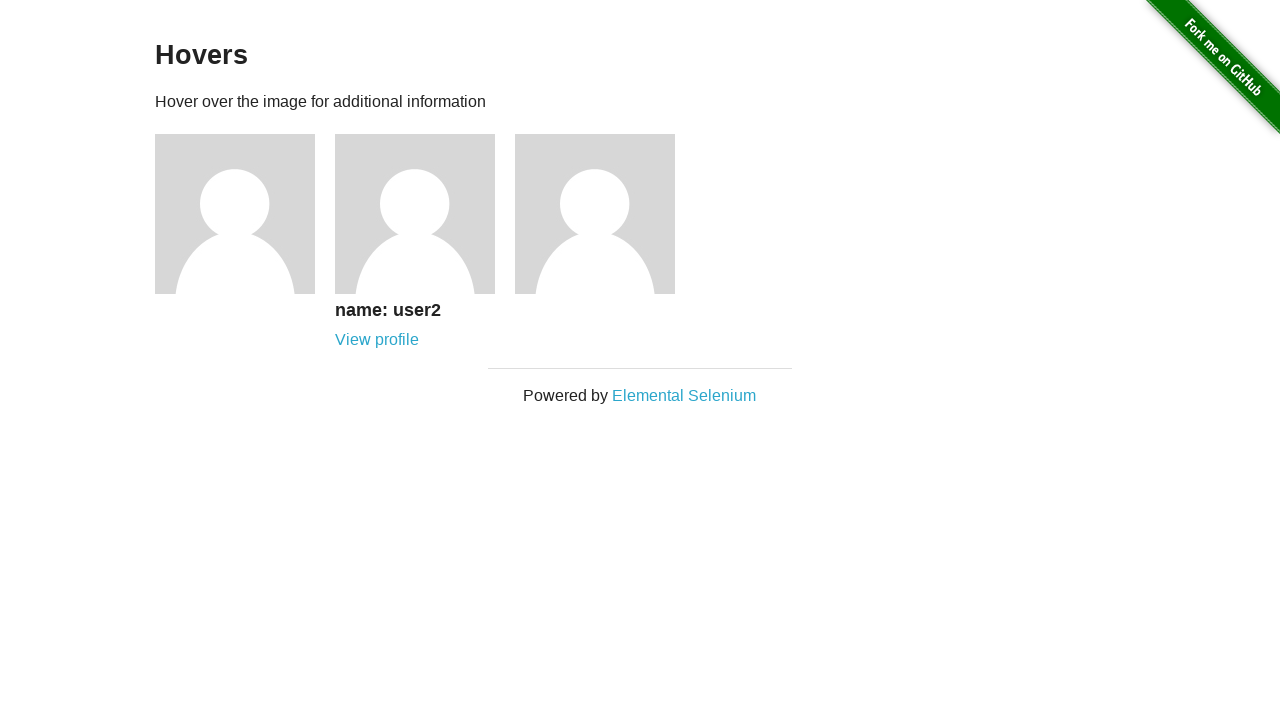